Tests the search/filter functionality on an offers page by entering "Rice" in the search field and verifying the filtered results

Starting URL: https://rahulshettyacademy.com/seleniumPractise/#/offers

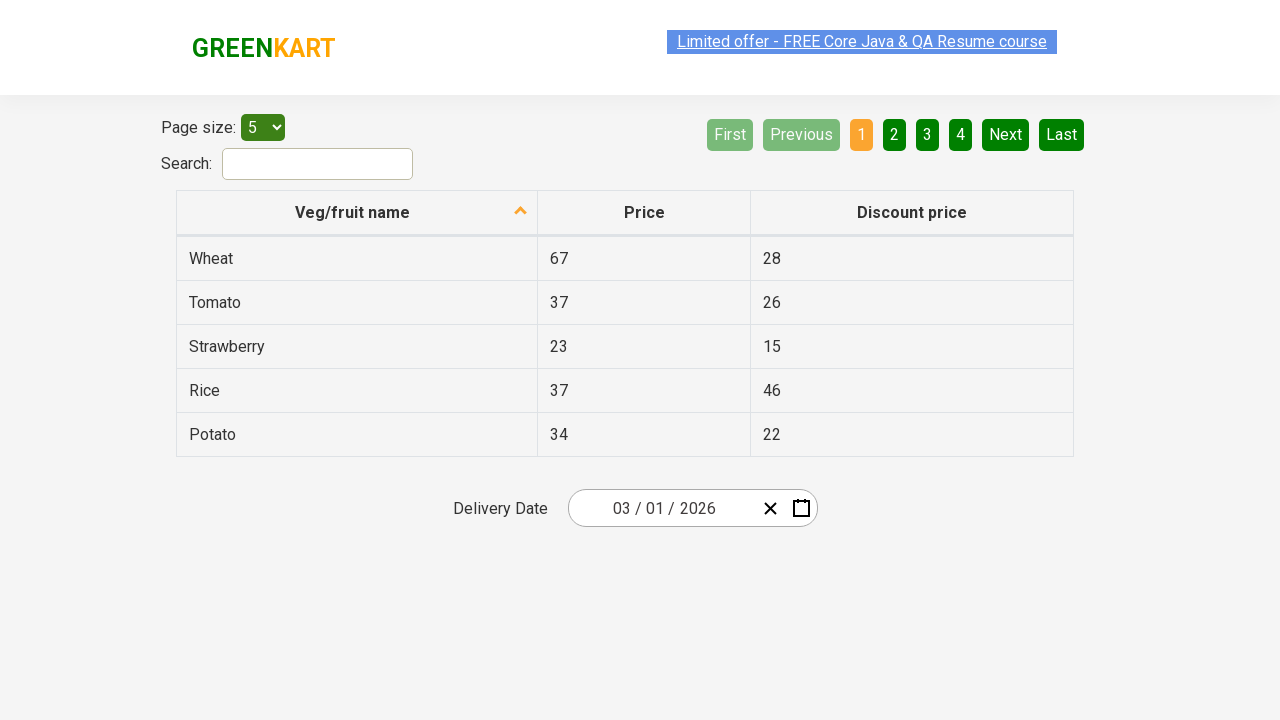

Entered 'Rice' in the search field on #search-field
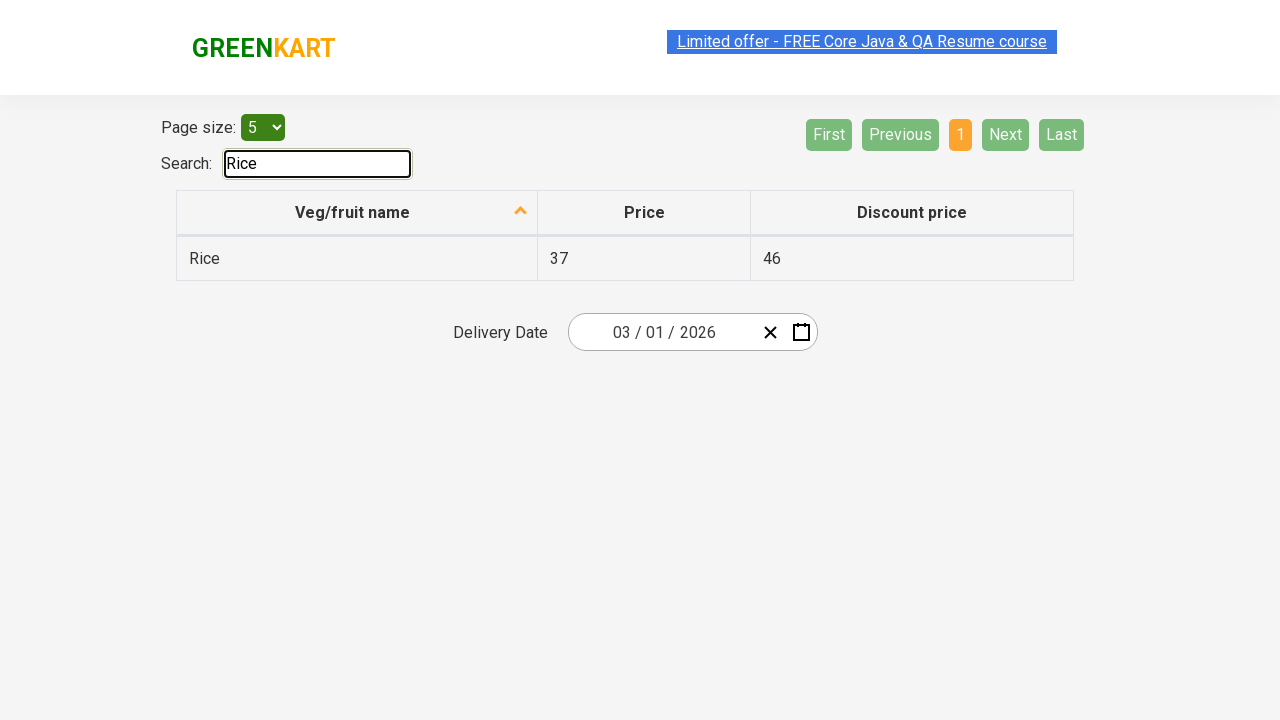

Clicked on the first result in the table at (357, 258) on xpath=//tr/td[1]
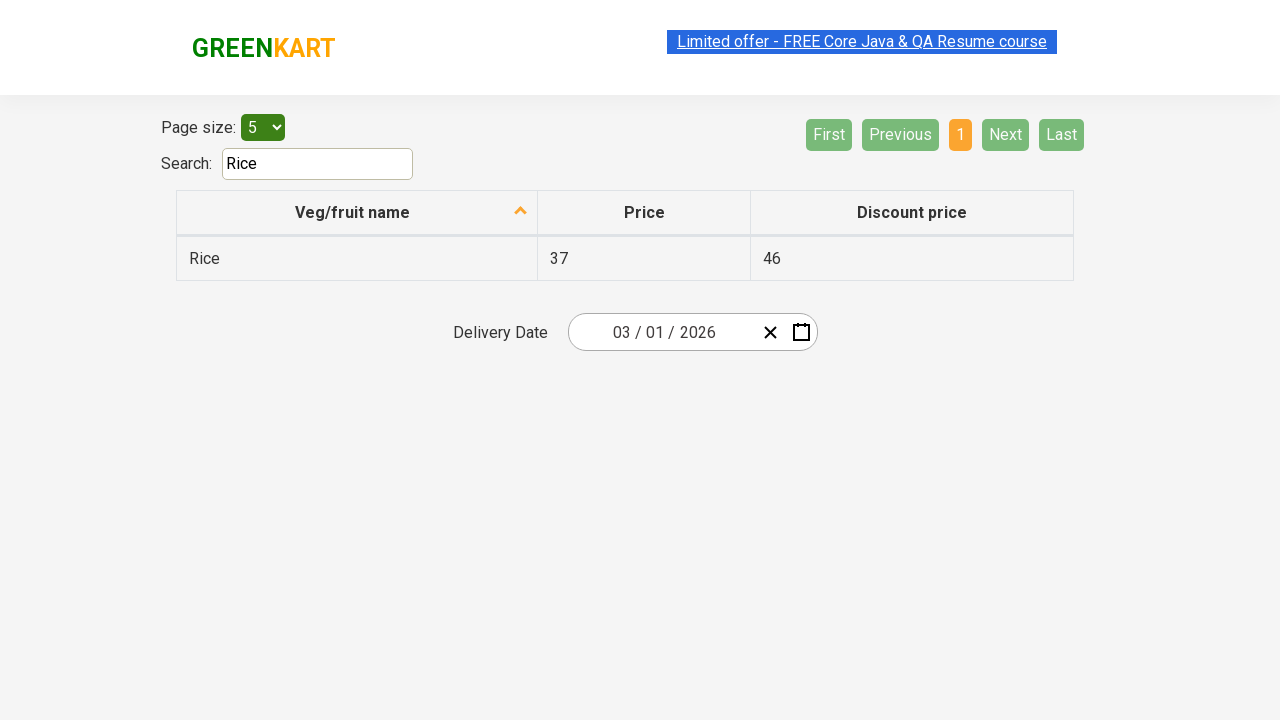

Filtered results are now visible
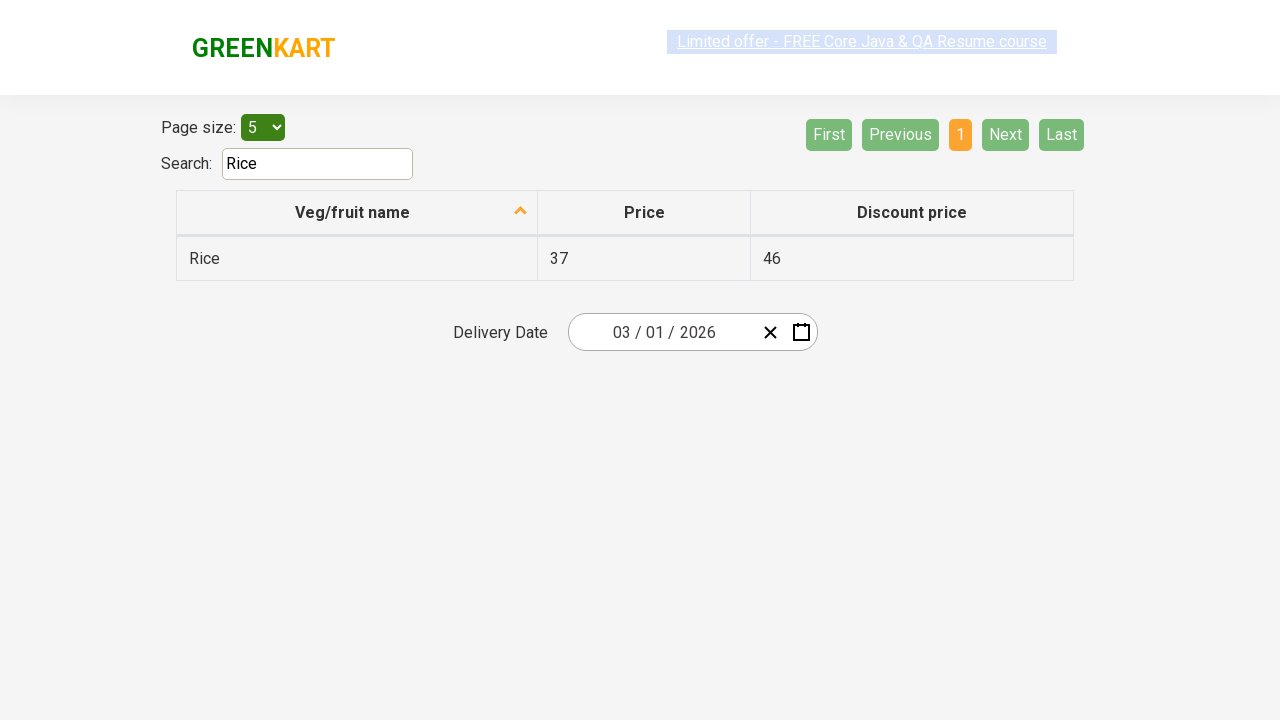

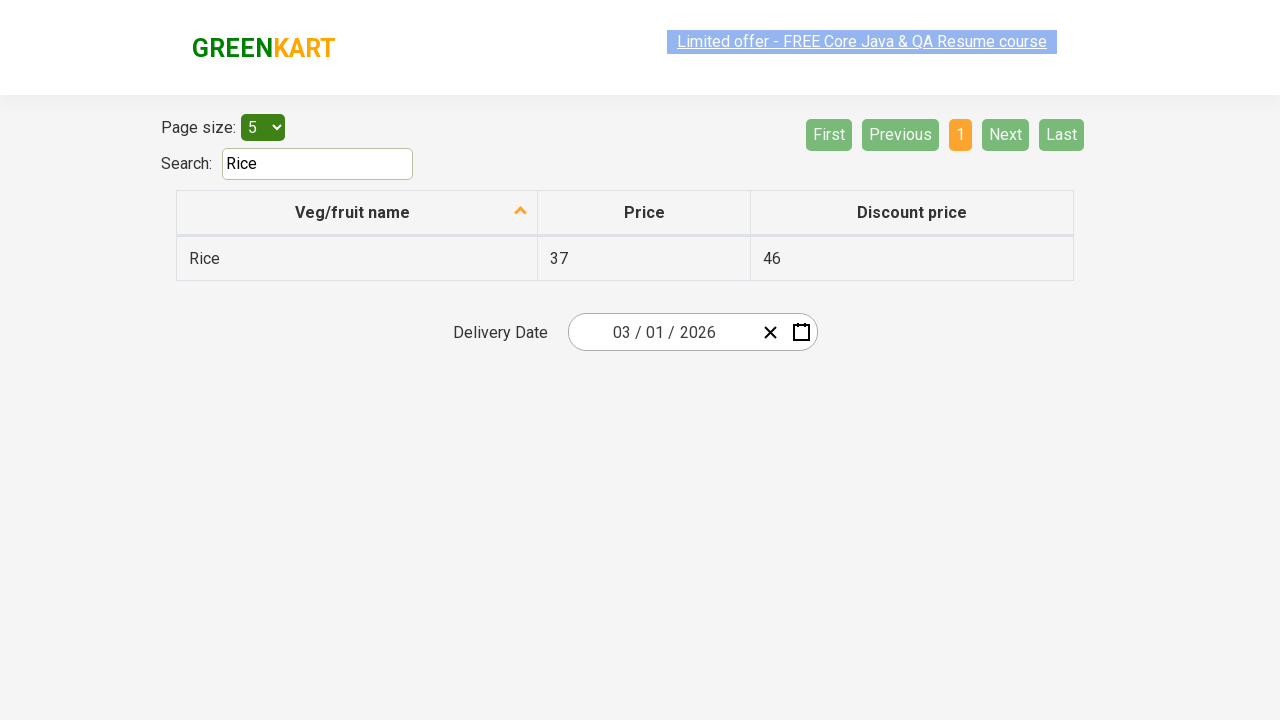